Tests timed JavaScript alert that appears after 5 seconds by clicking the timer button and accepting the delayed alert

Starting URL: https://demoqa.com/alerts

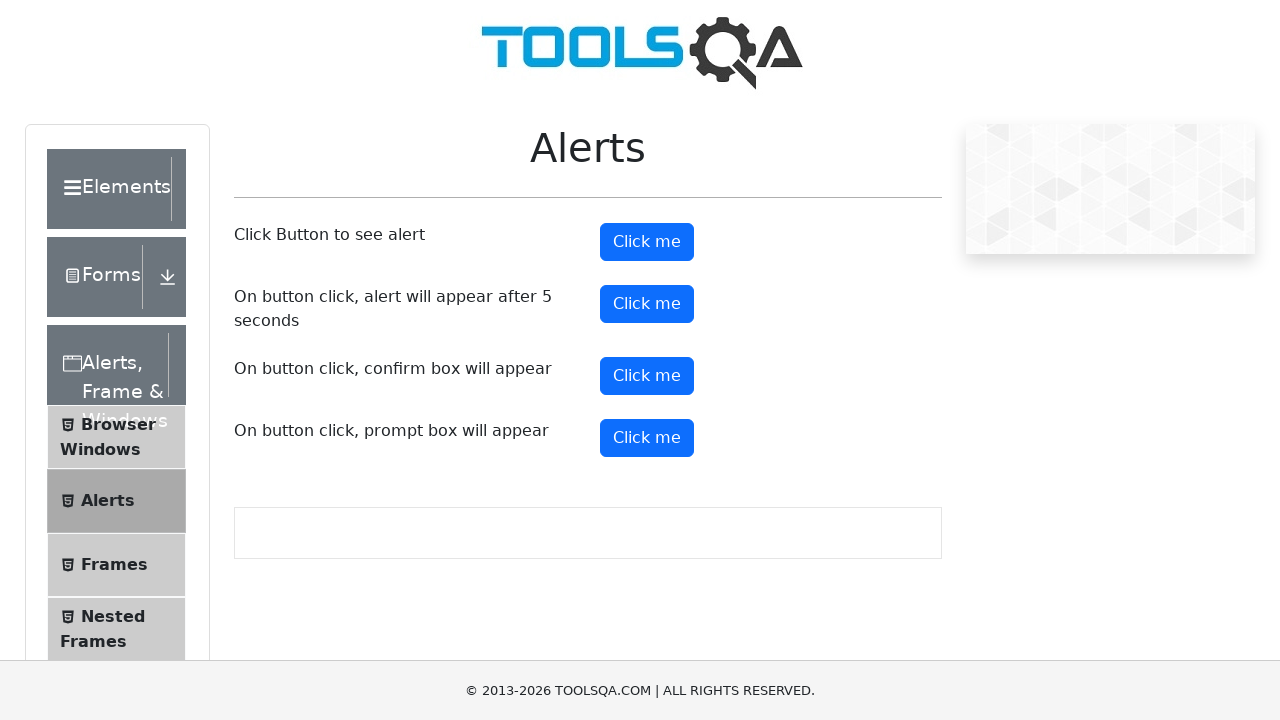

Set up dialog handler to automatically accept alerts
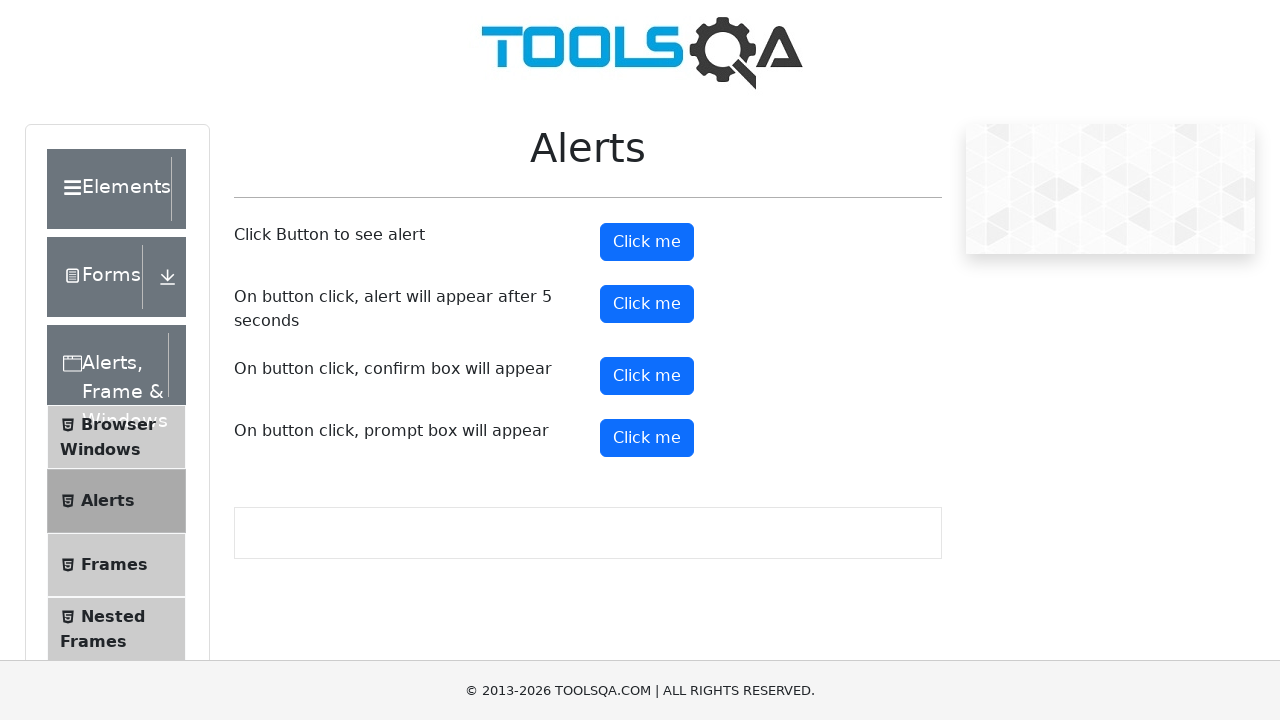

Clicked the timer alert button to trigger 5-second delayed alert at (647, 304) on #timerAlertButton
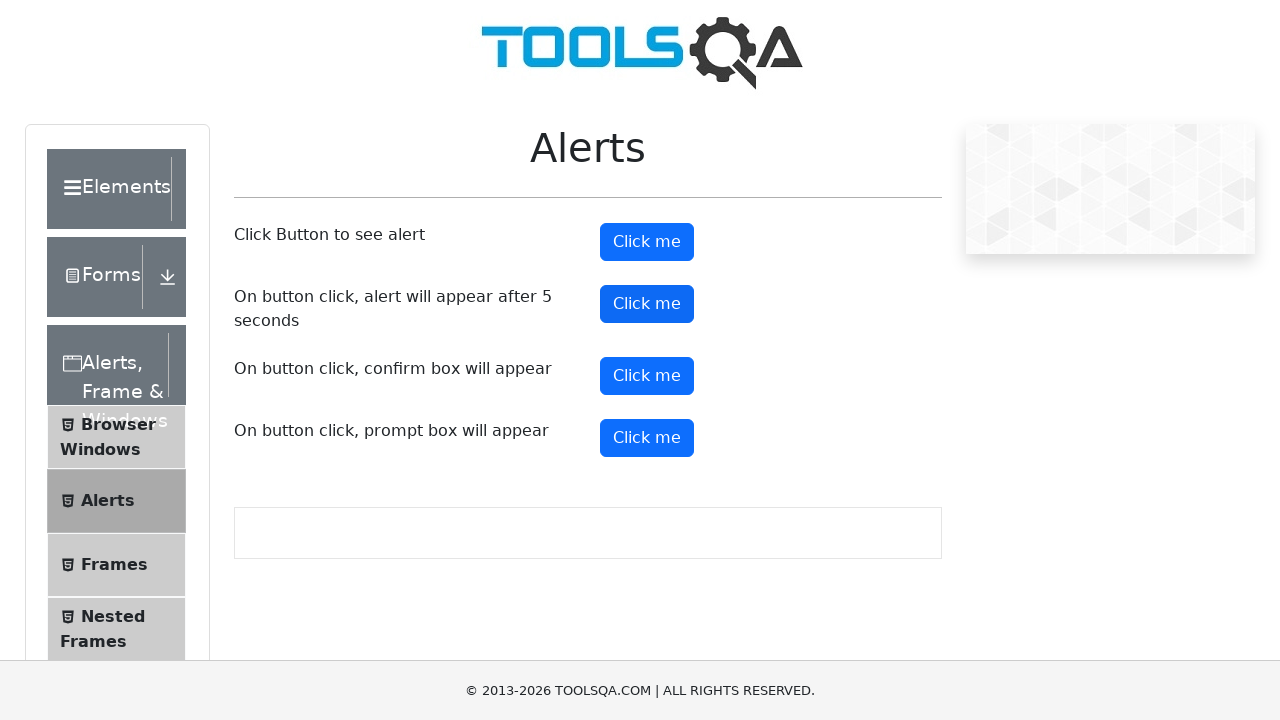

Waited 6 seconds for the delayed alert to appear and be accepted
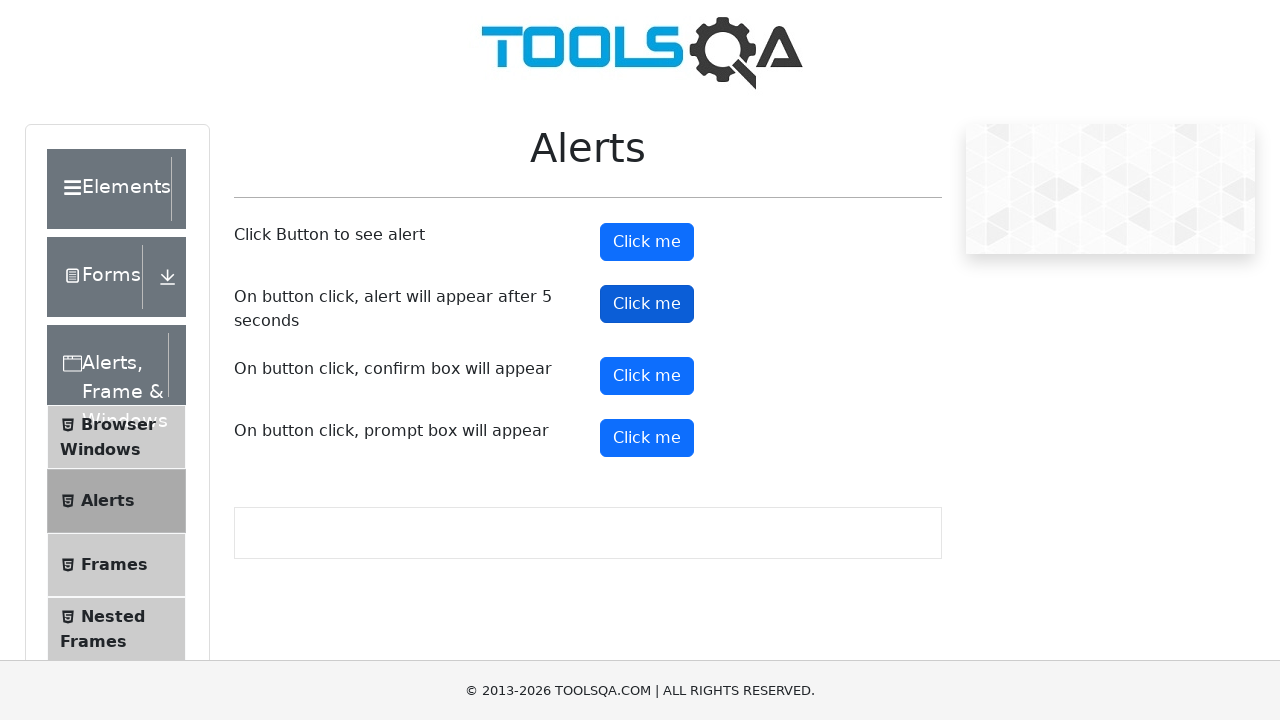

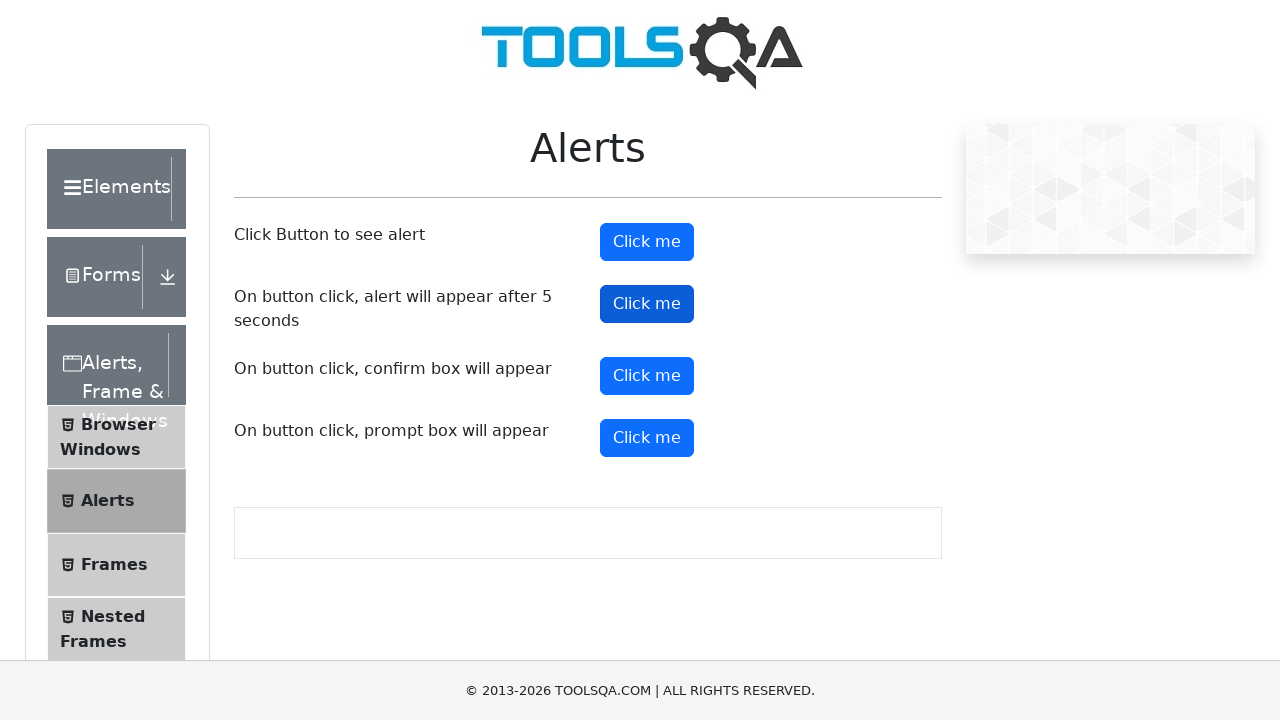